Tests selecting an option from a dropdown by iterating through options and clicking on the matching text, then verifies the selection was successful.

Starting URL: https://the-internet.herokuapp.com/dropdown

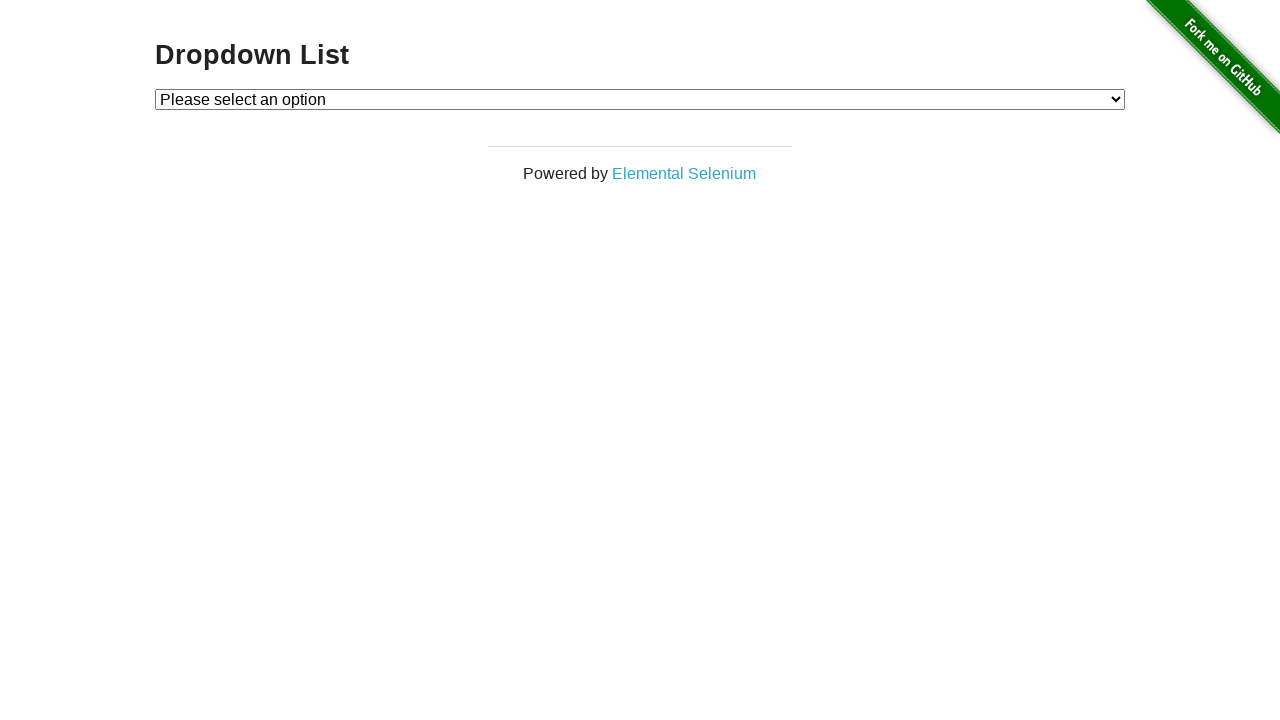

Waited for dropdown element to be present
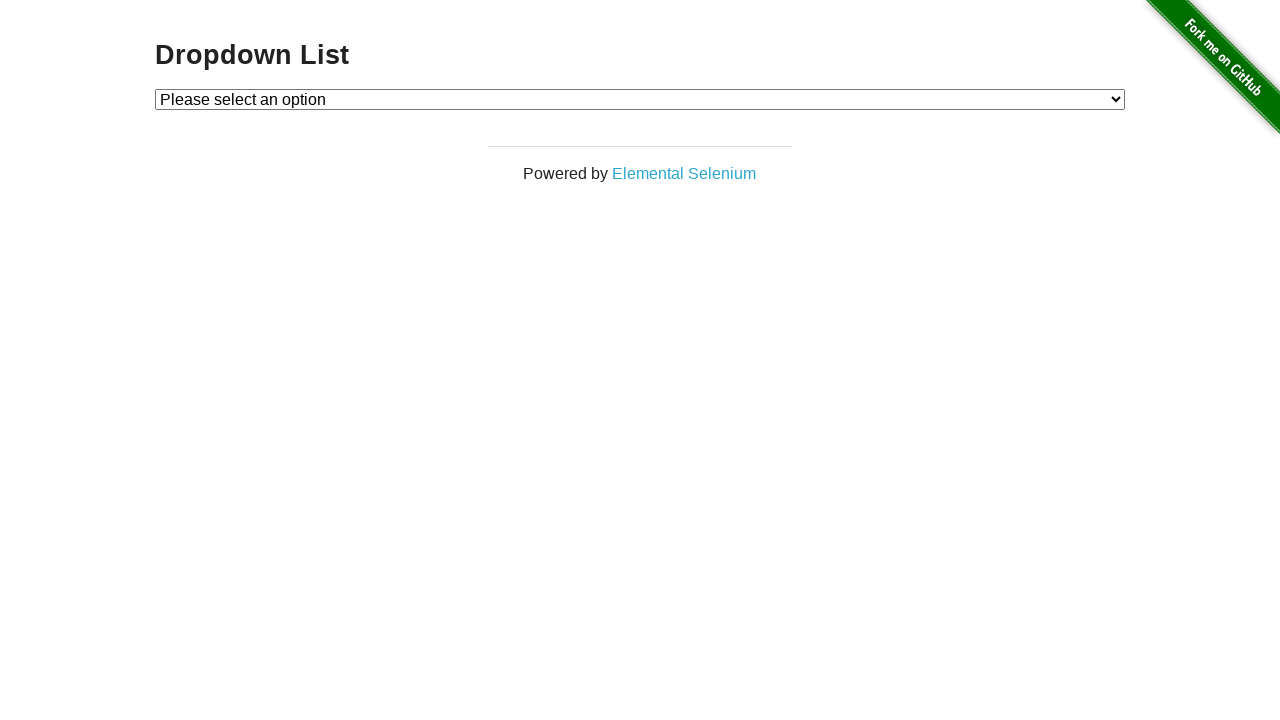

Selected 'Option 1' from the dropdown on #dropdown
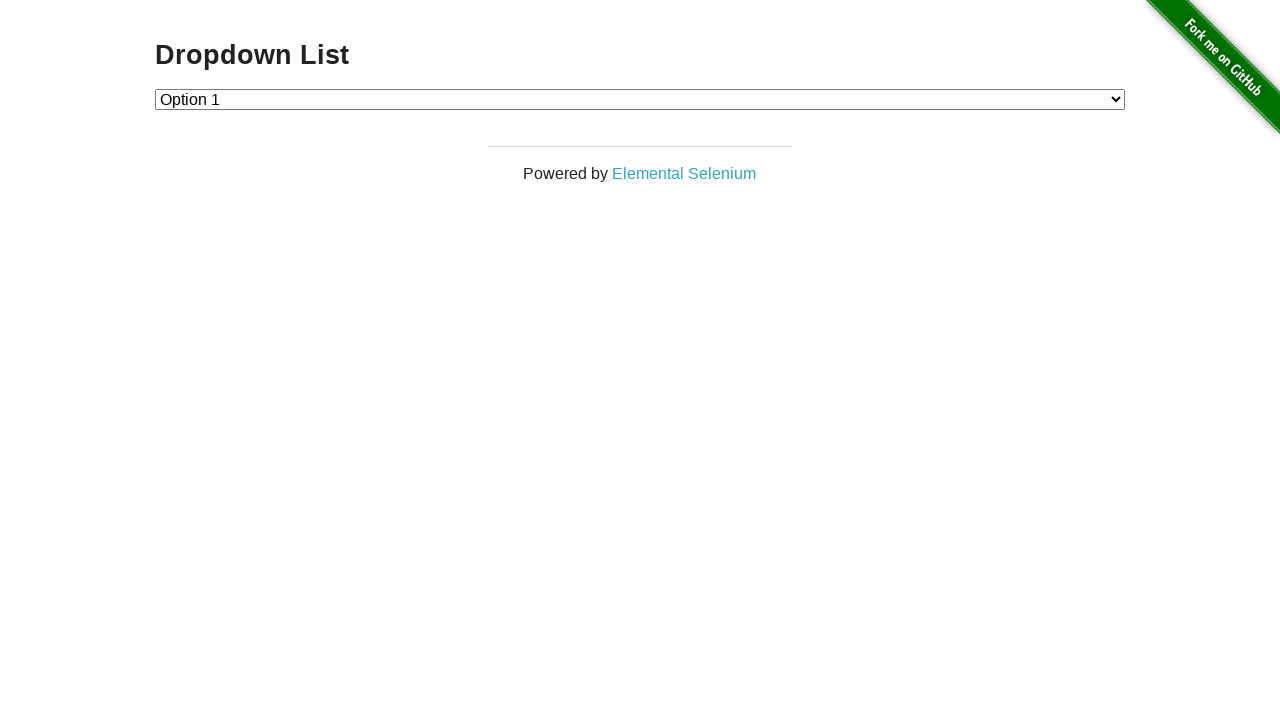

Retrieved the selected dropdown value
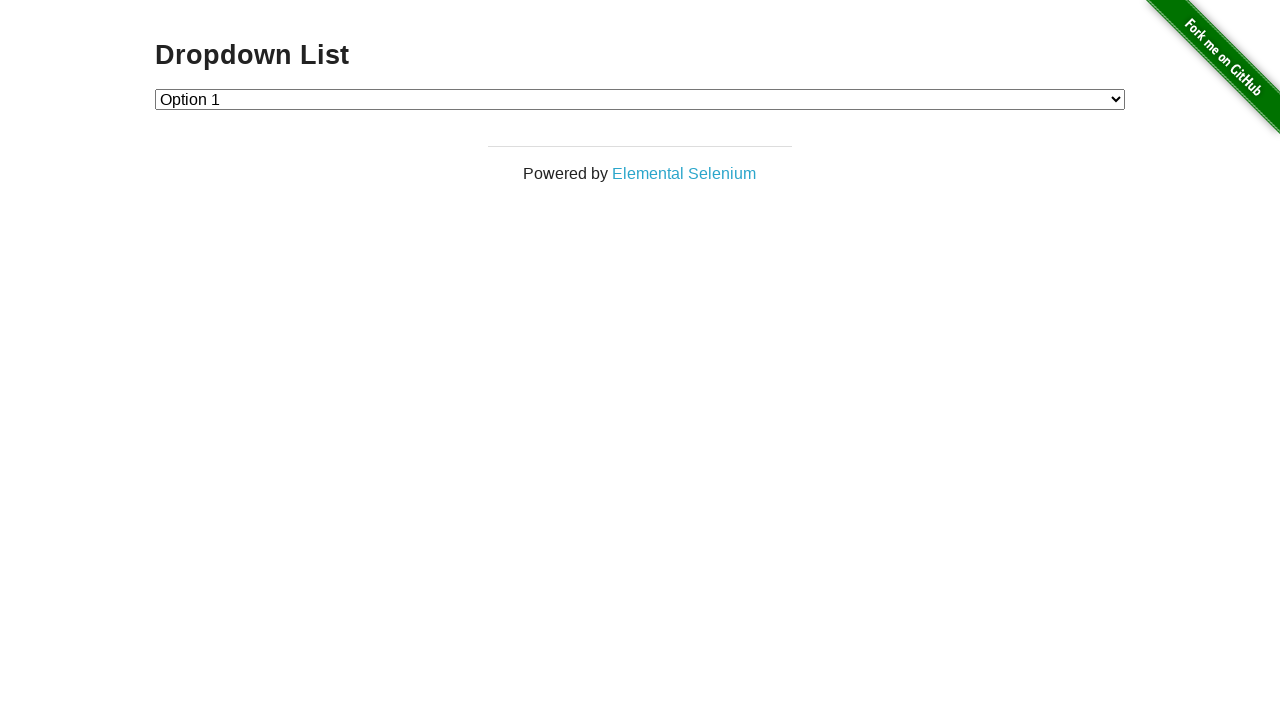

Verified that Option 1 was selected correctly (value='1')
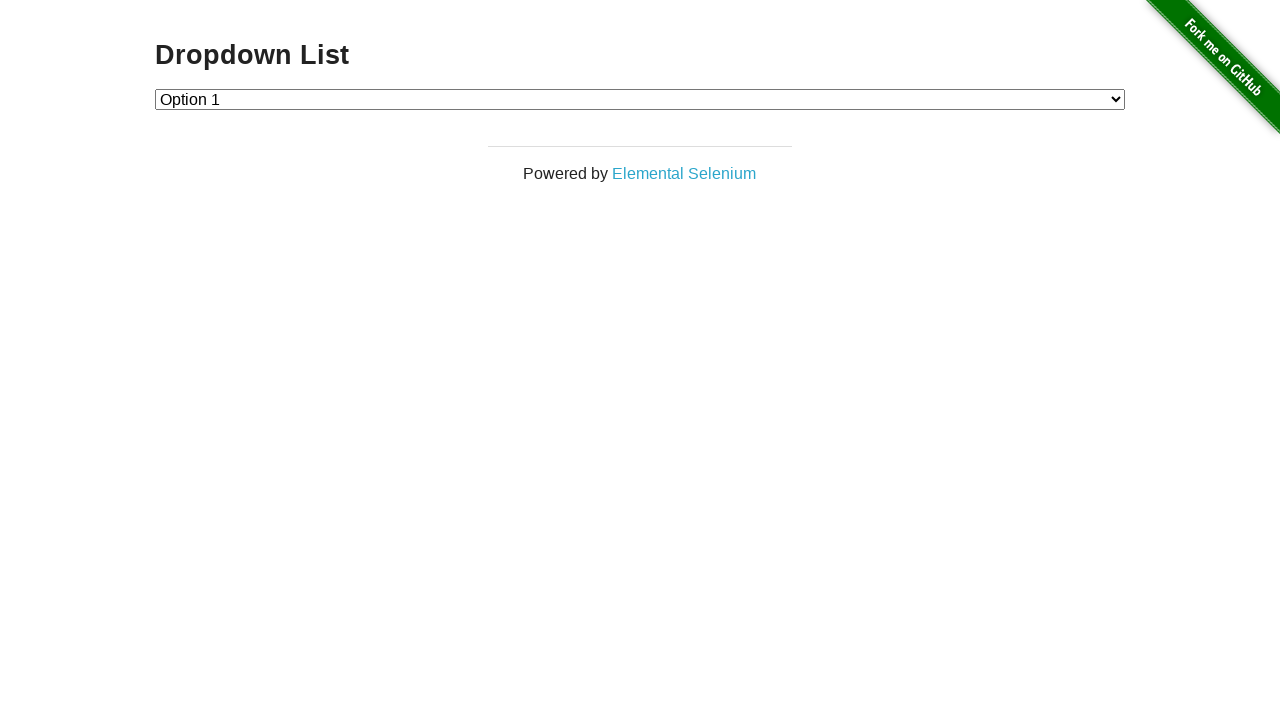

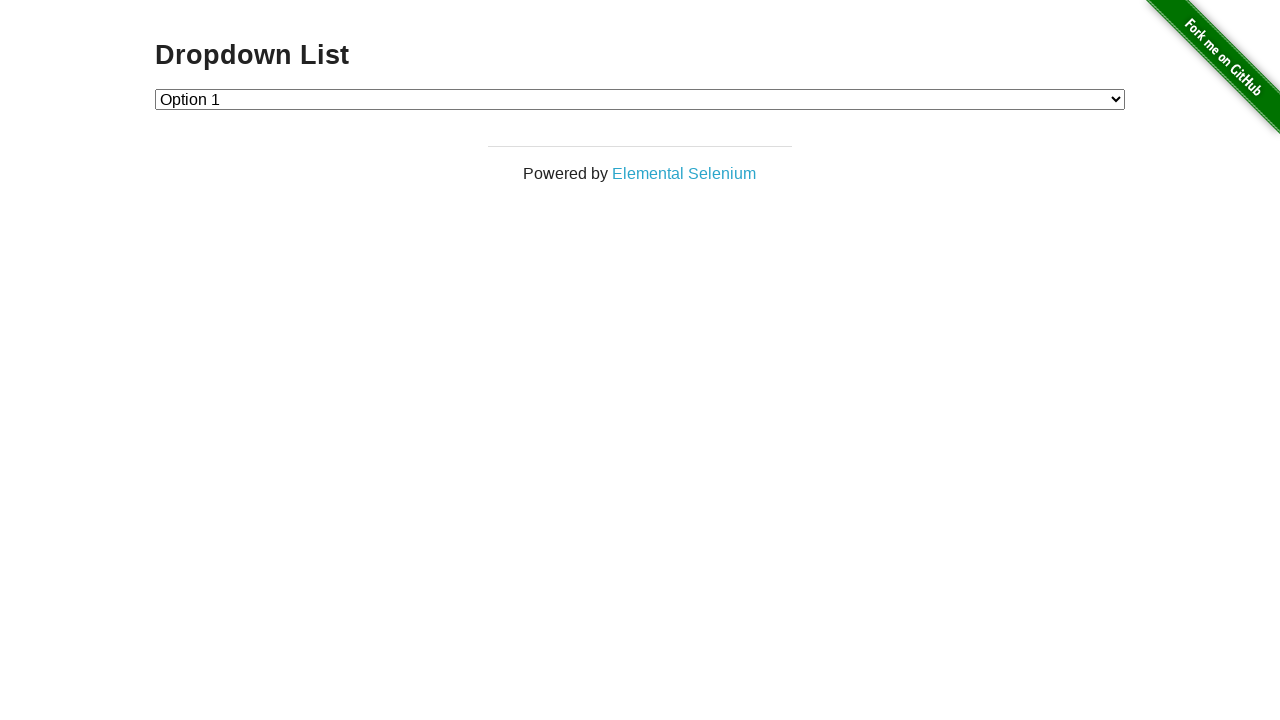